Navigates to the WebKit.org website and verifies the page loads successfully

Starting URL: https://webkit.org

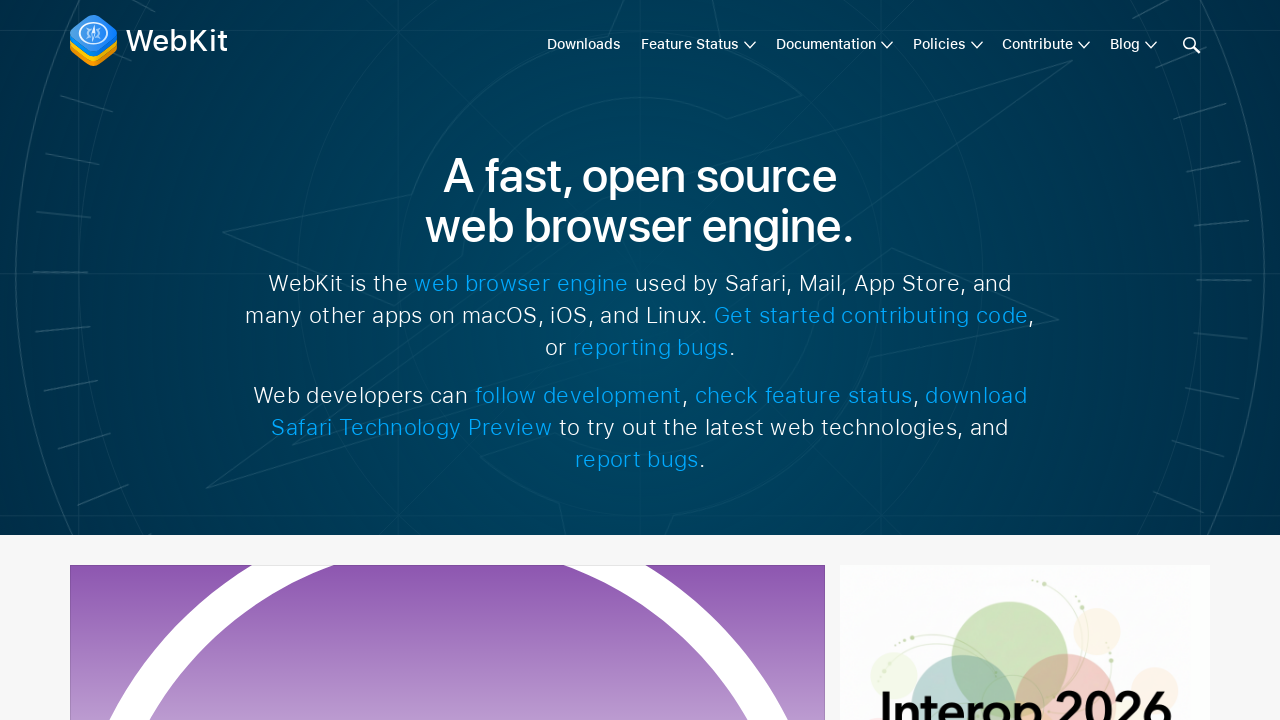

Waited for page to reach domcontentloaded state
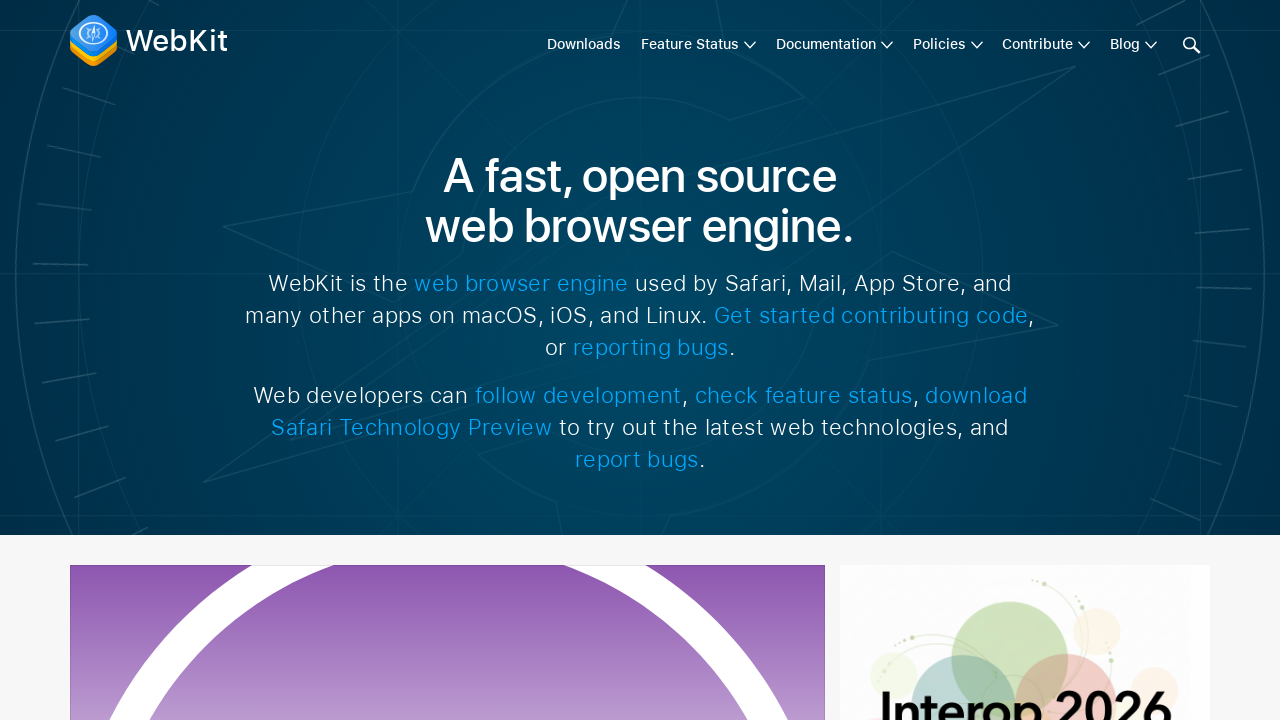

Verified body element is present on WebKit.org homepage
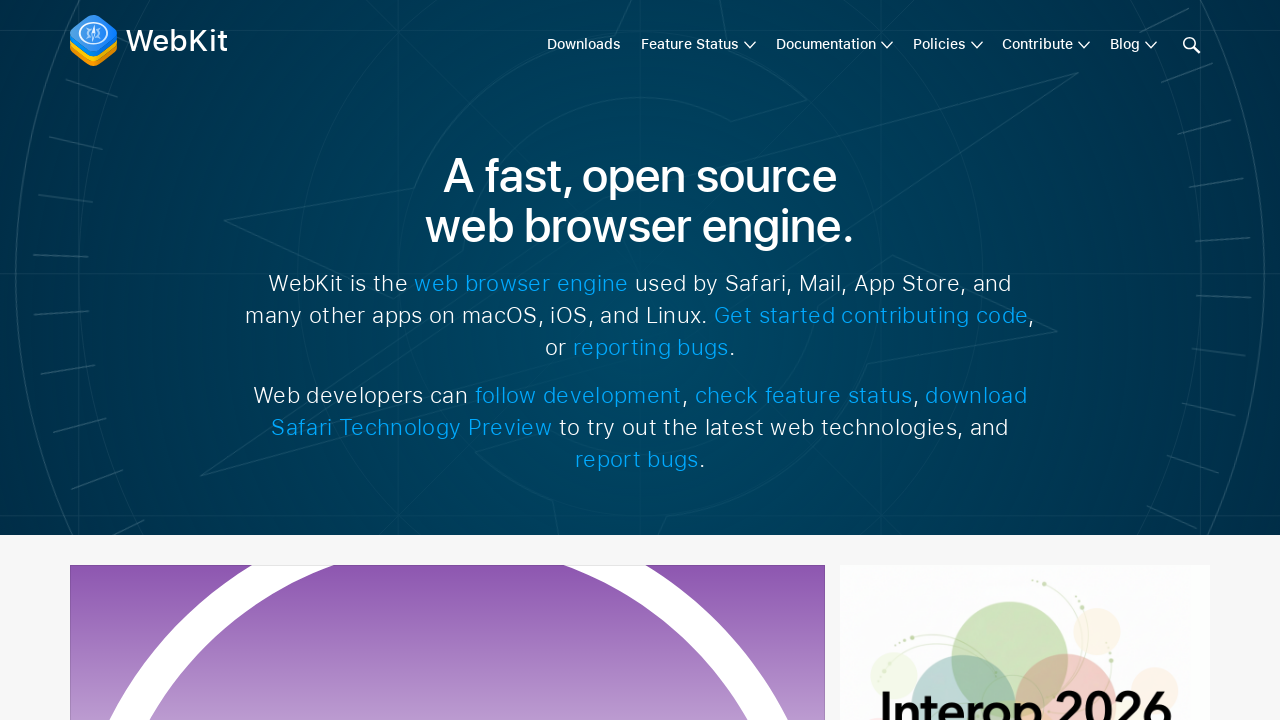

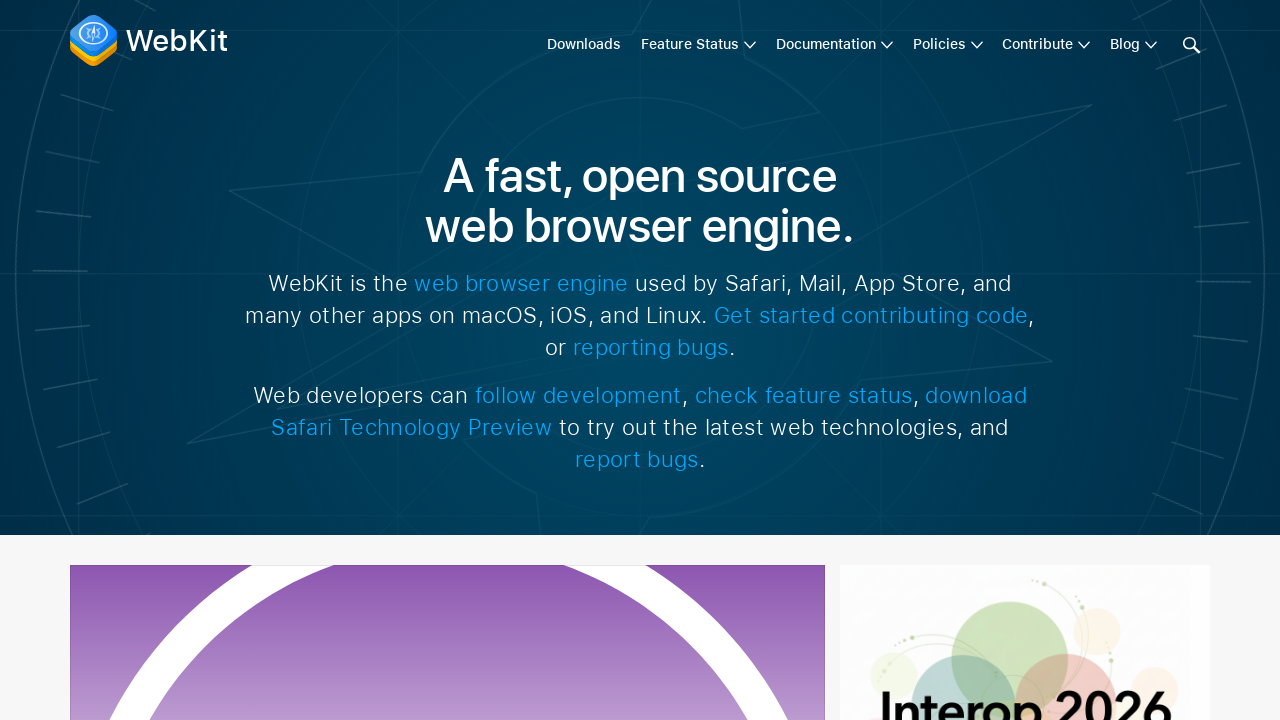